Tests the web tables functionality on demoqa.com by navigating to the Web Tables section, clicking the add new record button, filling out a registration form with user details, and submitting the form.

Starting URL: https://demoqa.com/automation-practice-form

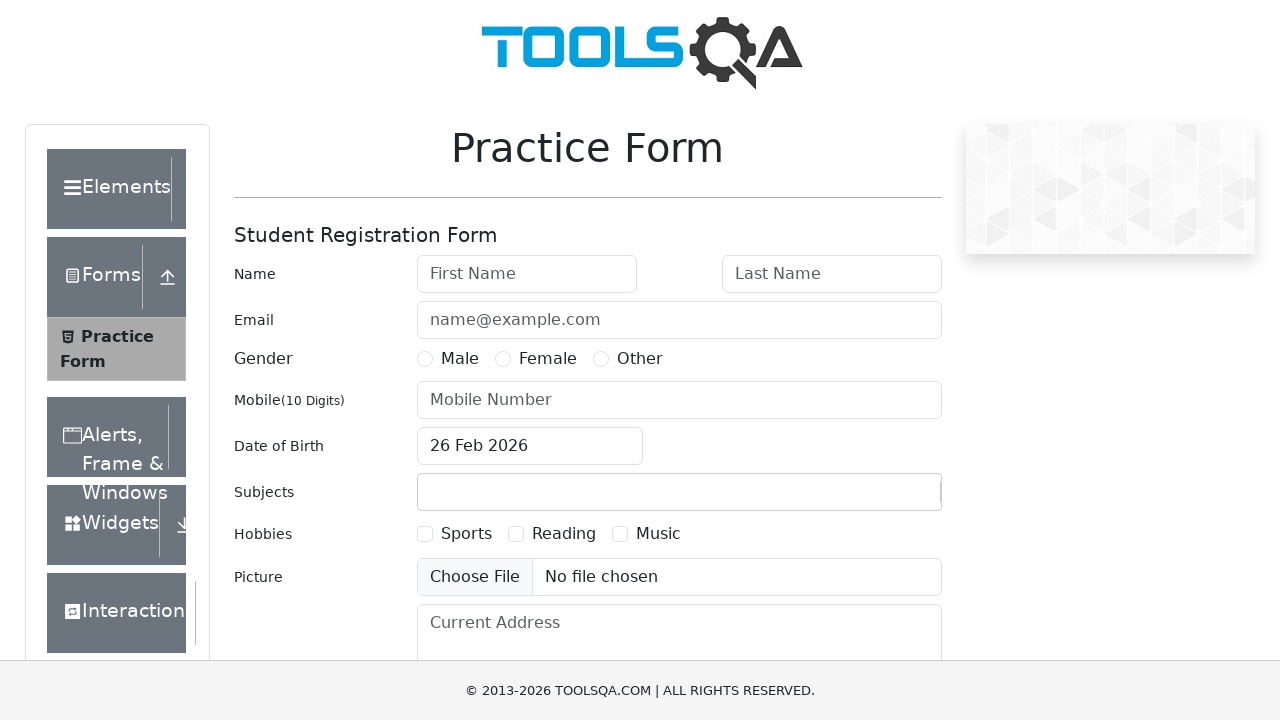

Clicked on Elements section at (109, 189) on xpath=//div[text()='Elements']
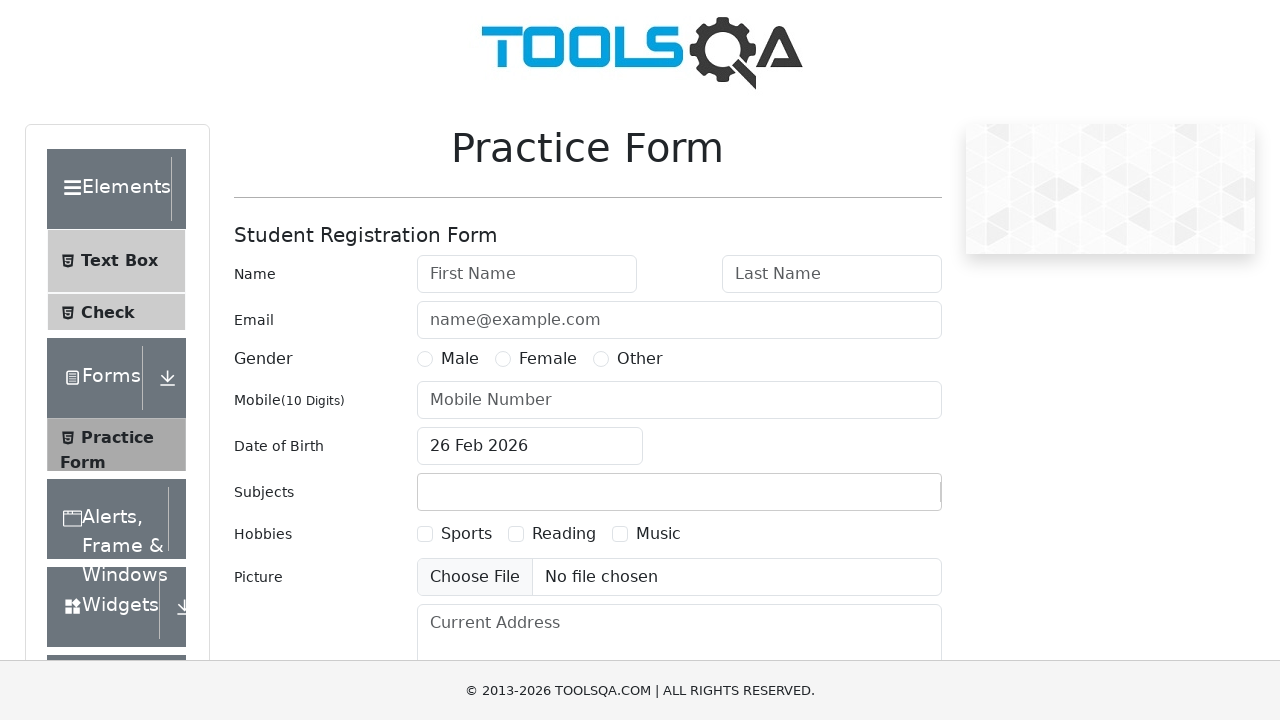

Web Tables option became visible
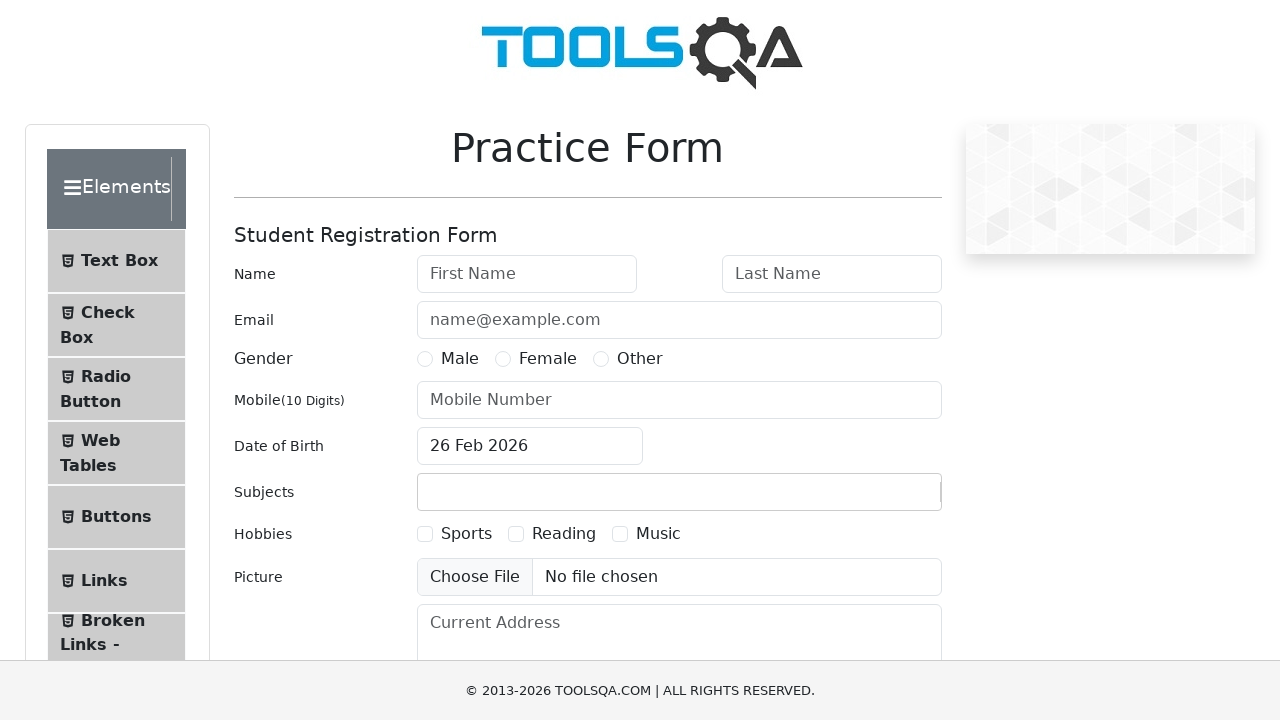

Clicked on Web Tables option at (100, 440) on xpath=//span[text()='Web Tables']
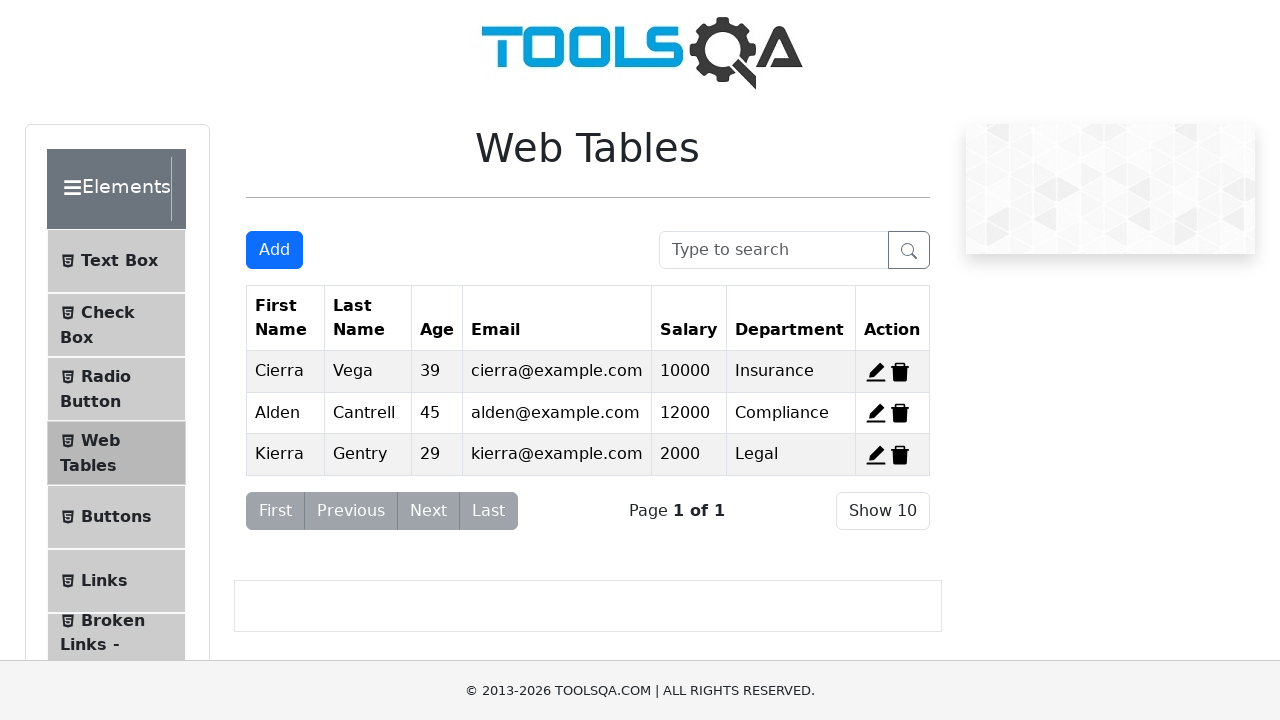

Clicked on Add New Record button at (274, 250) on #addNewRecordButton
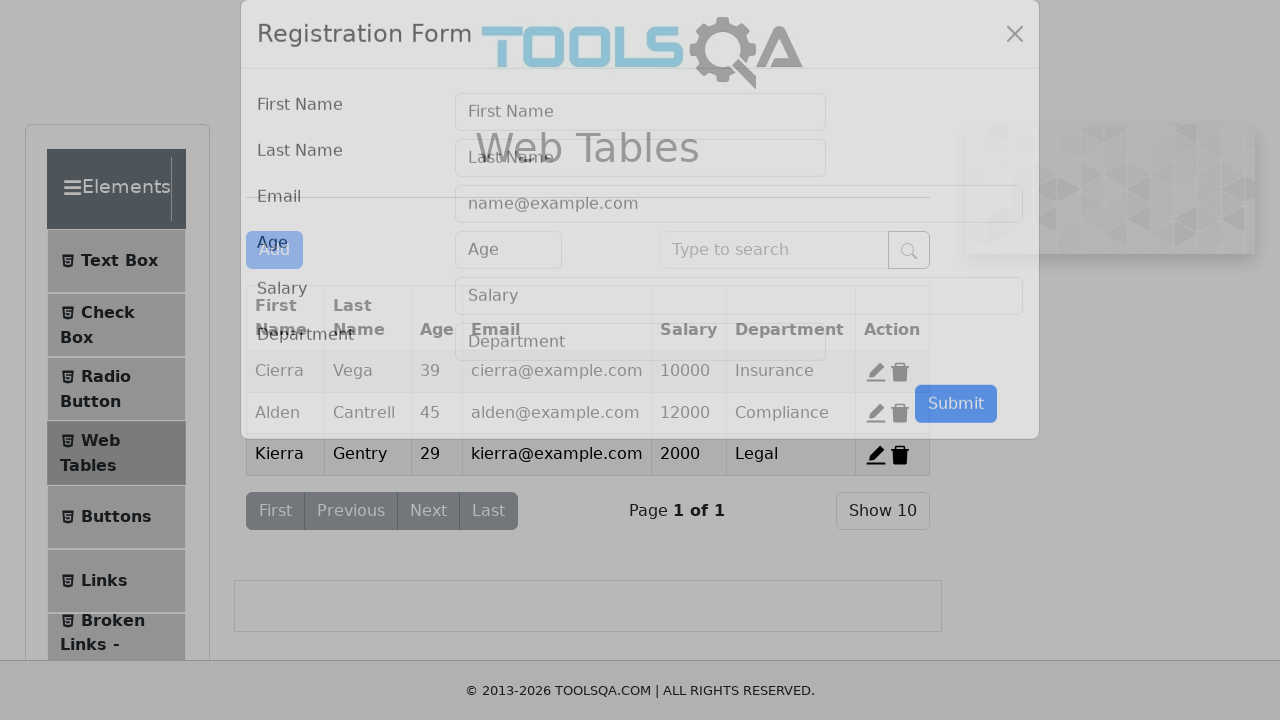

Filled first name field with 'Achyut' on #firstName
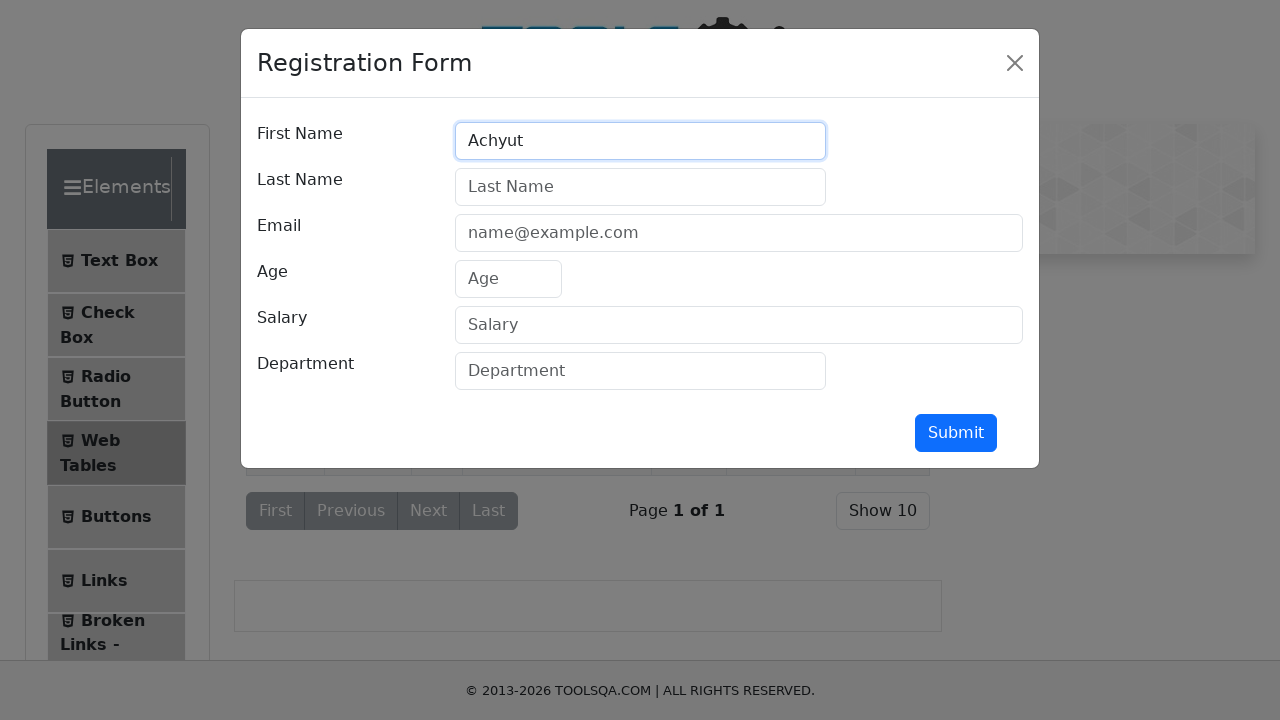

Filled last name field with 'kembhavi' on #lastName
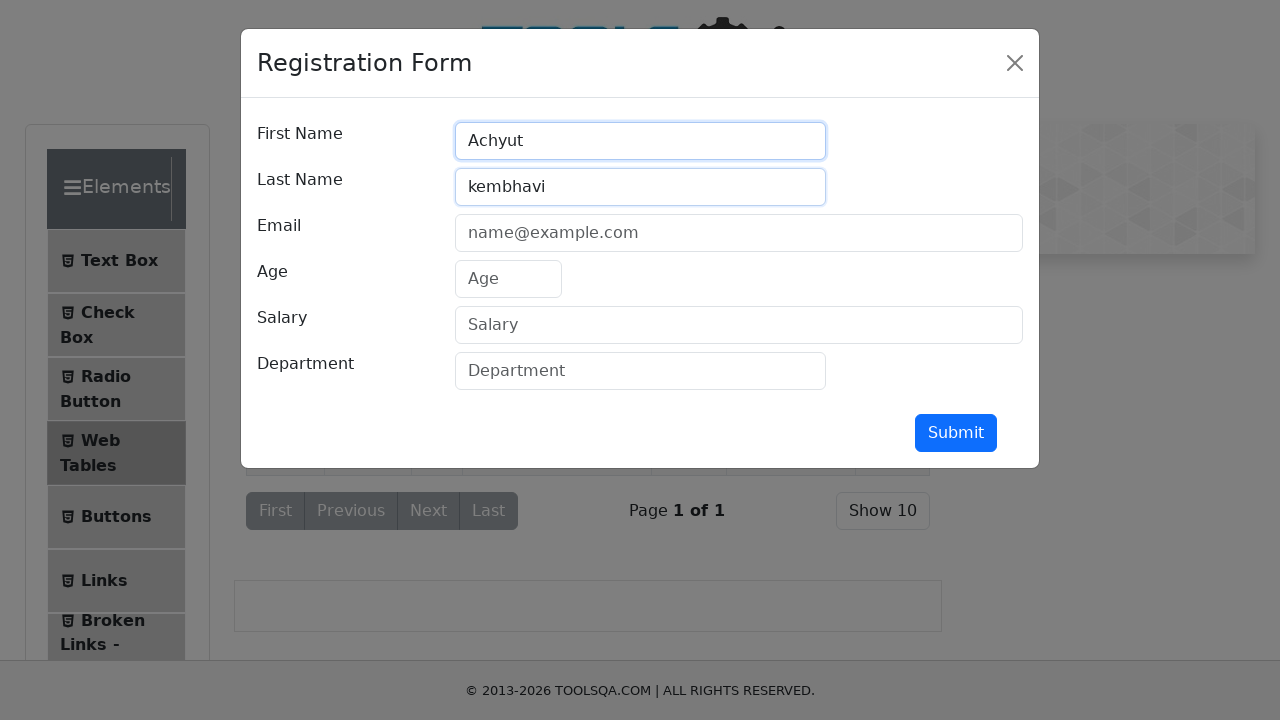

Filled email field with 'achyutkembhavi7@gmail.com' on #userEmail
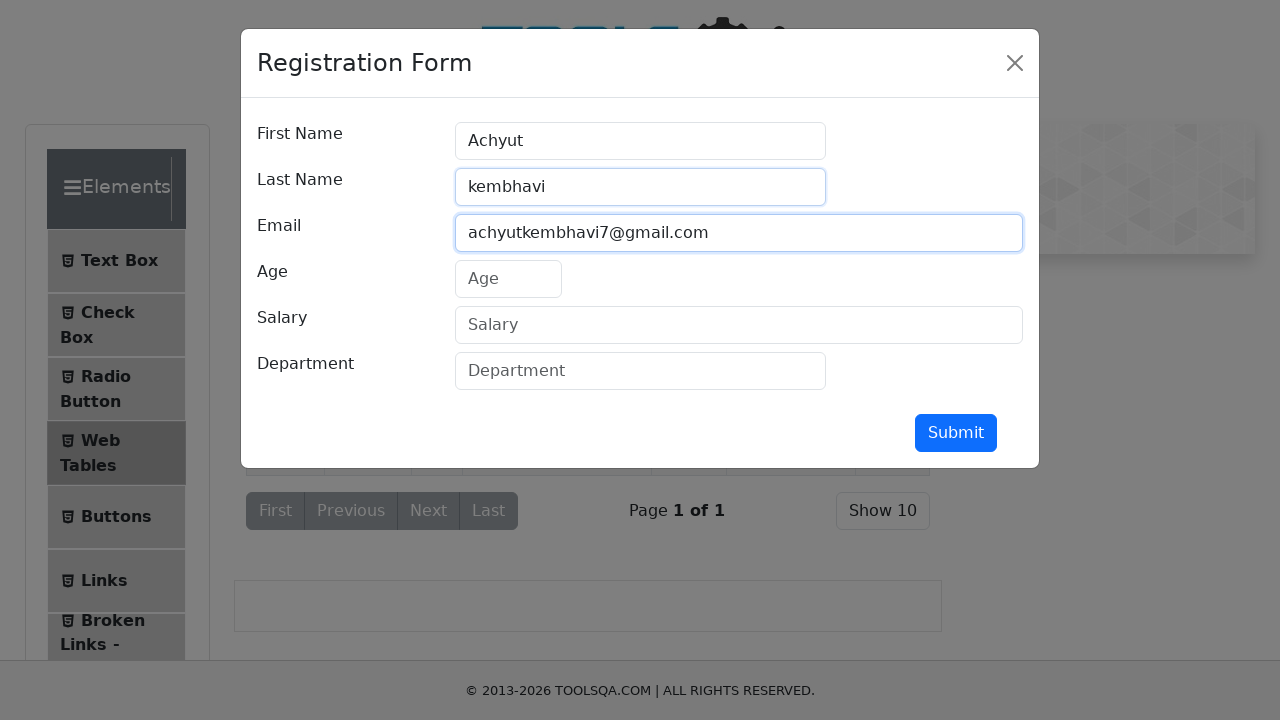

Filled age field with '22' on #age
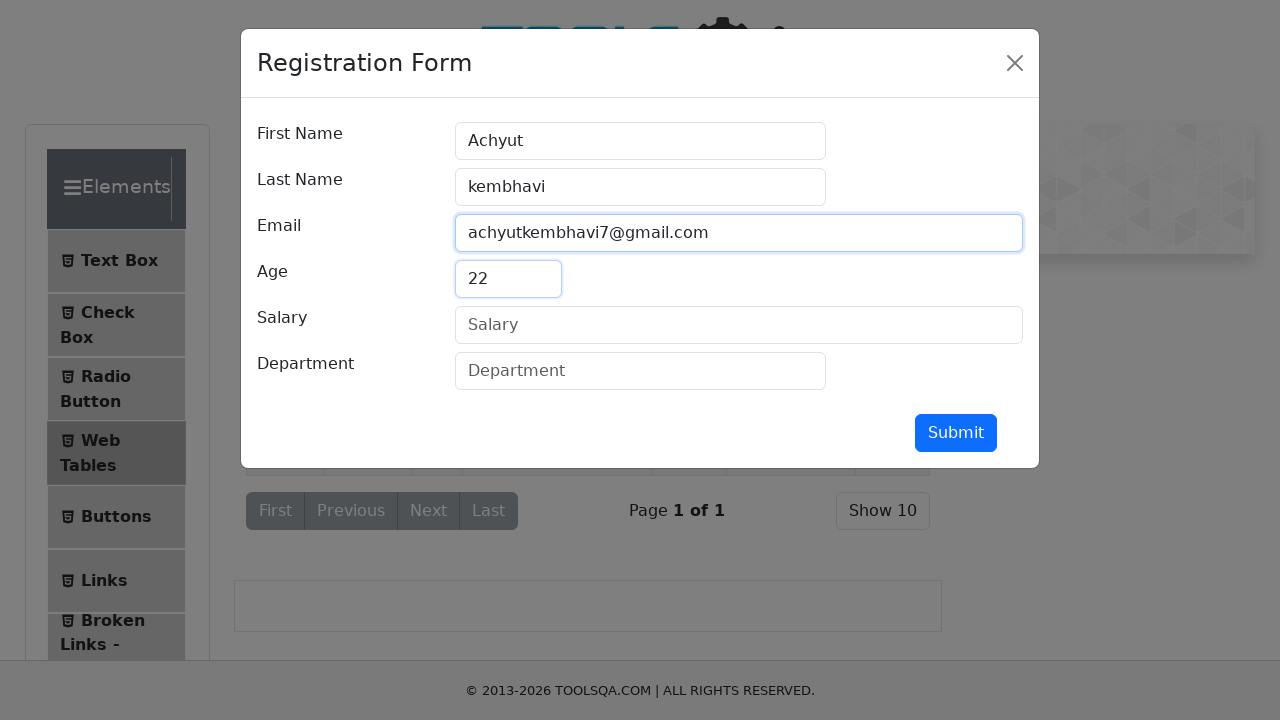

Filled salary field with '1000000' on #salary
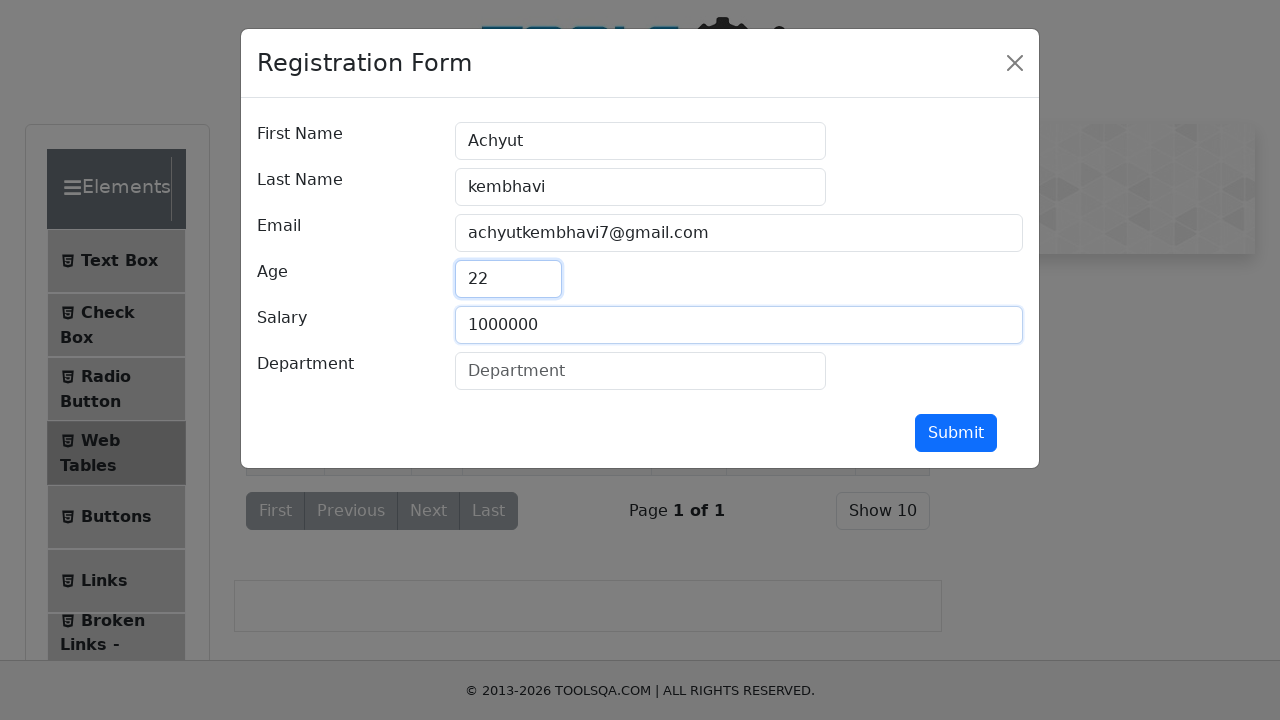

Filled department field with 'Testing' on #department
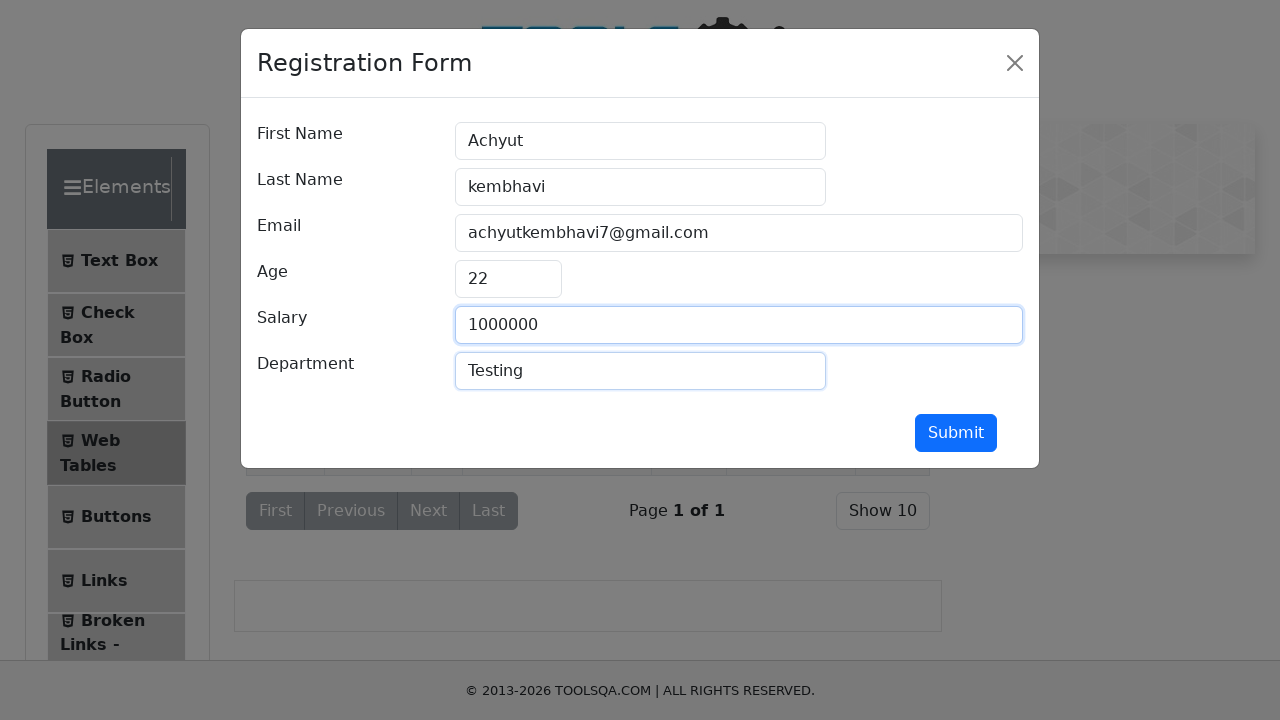

Clicked submit button to submit the registration form at (956, 433) on #submit
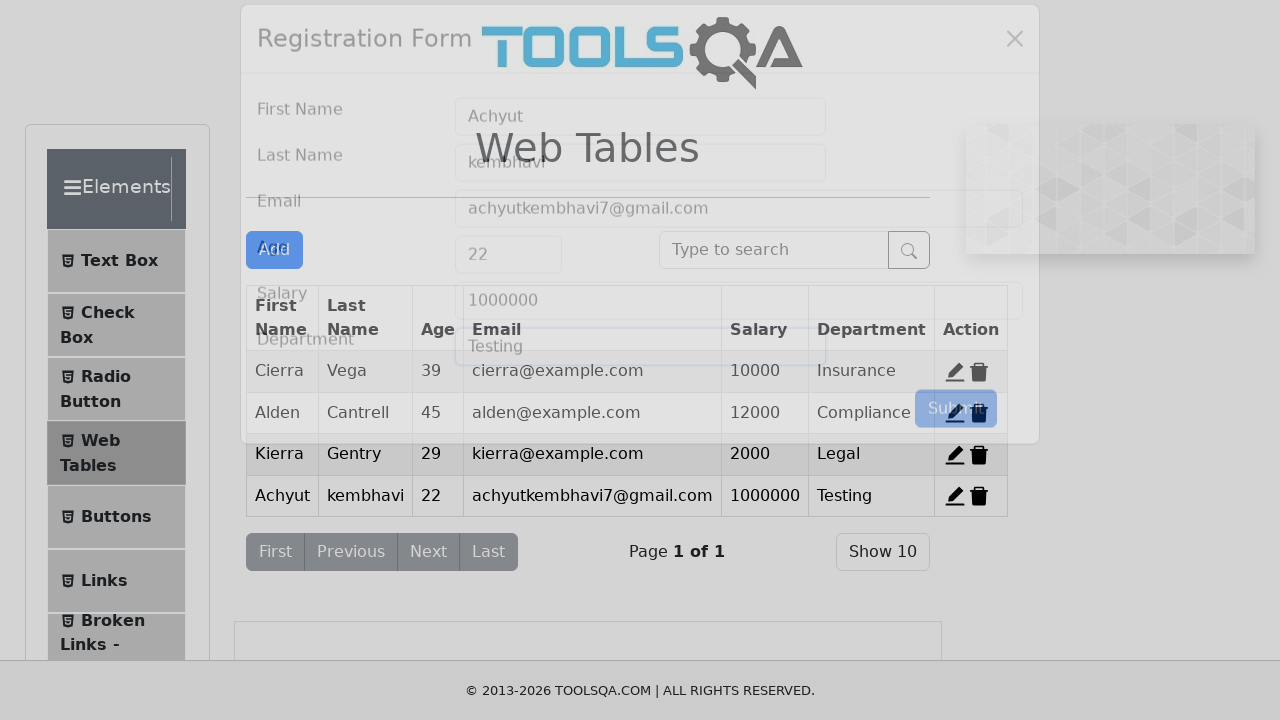

Form closed and returned to Web Tables main view
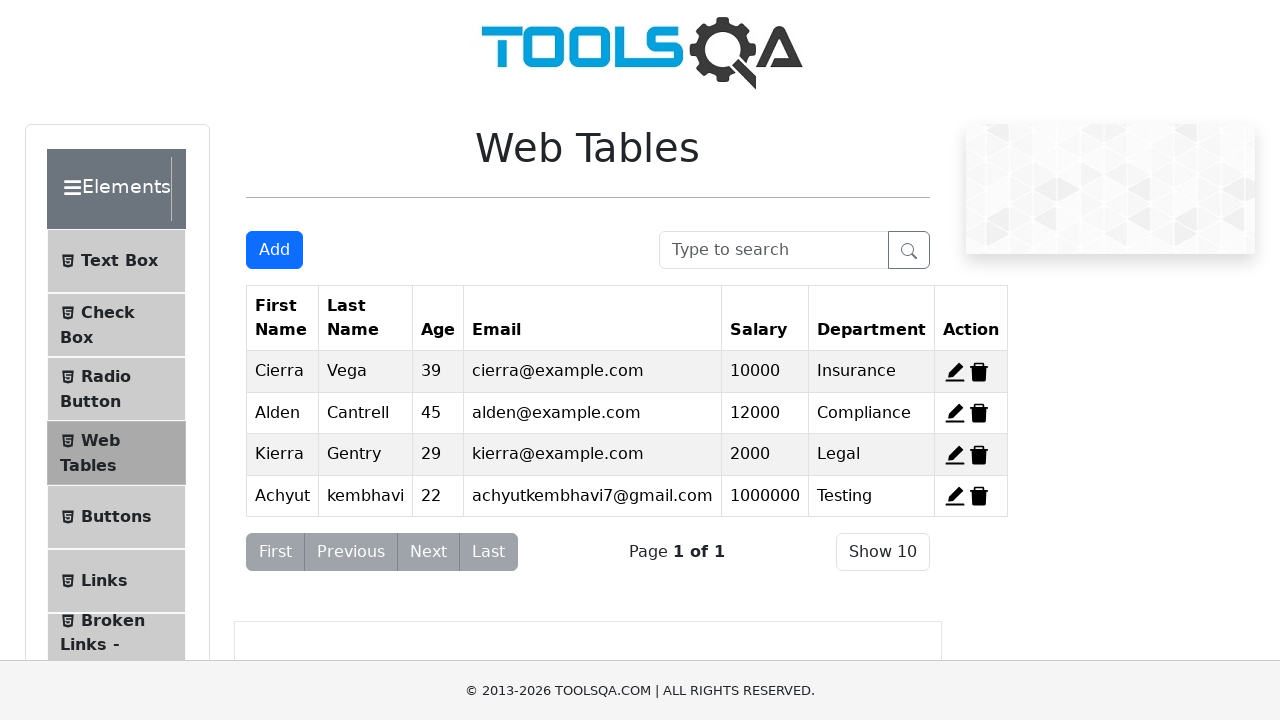

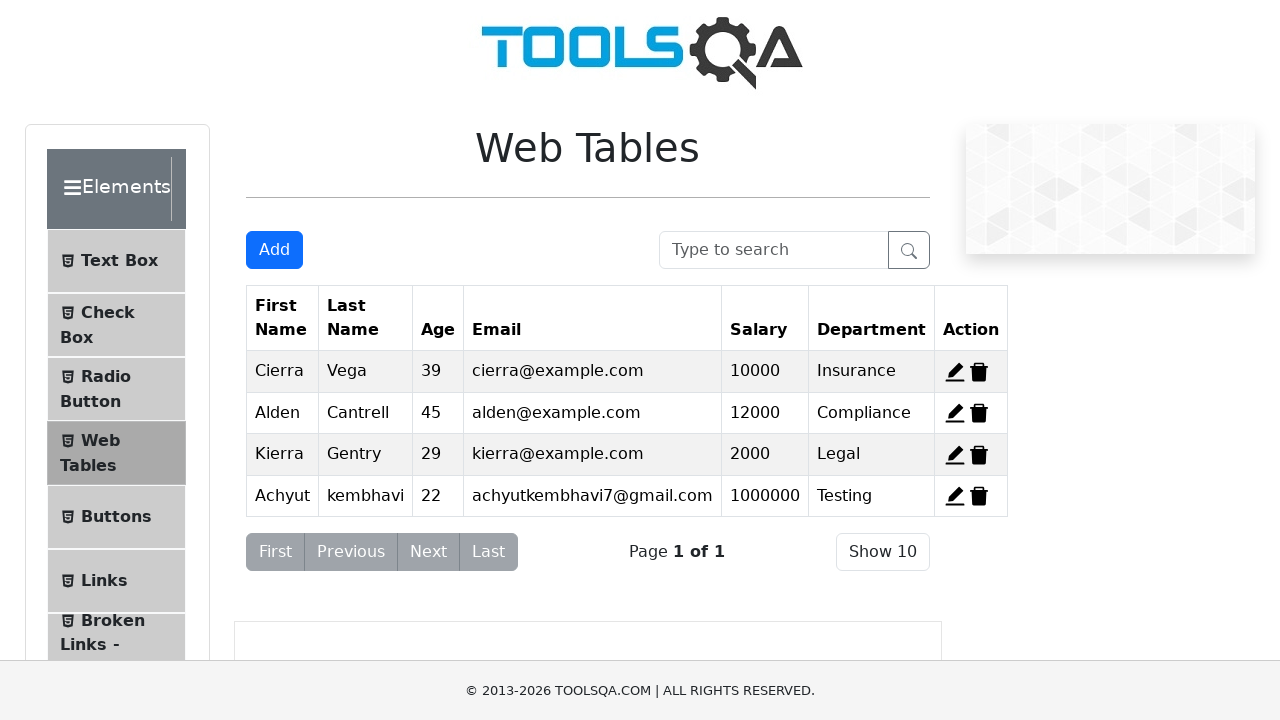